Tests responsive design by setting the viewport to 479px width (mobile portrait) and verifying that the page content fits within that width without horizontal scrolling.

Starting URL: http://www.gilt.com/sale/men

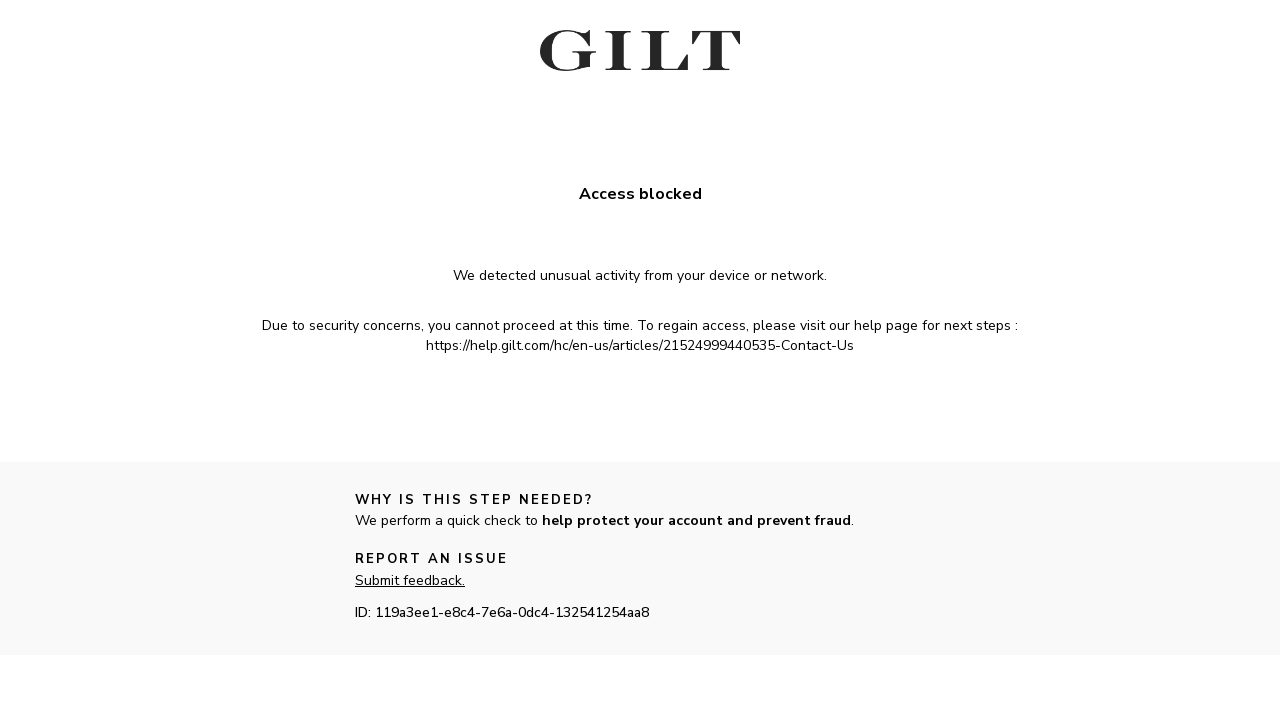

Set viewport to mobile portrait width (479px x 800px)
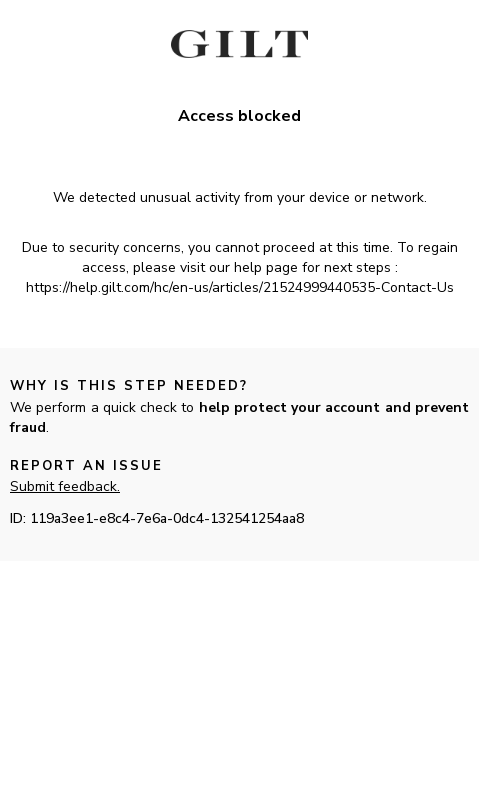

Reloaded page to apply responsive styles
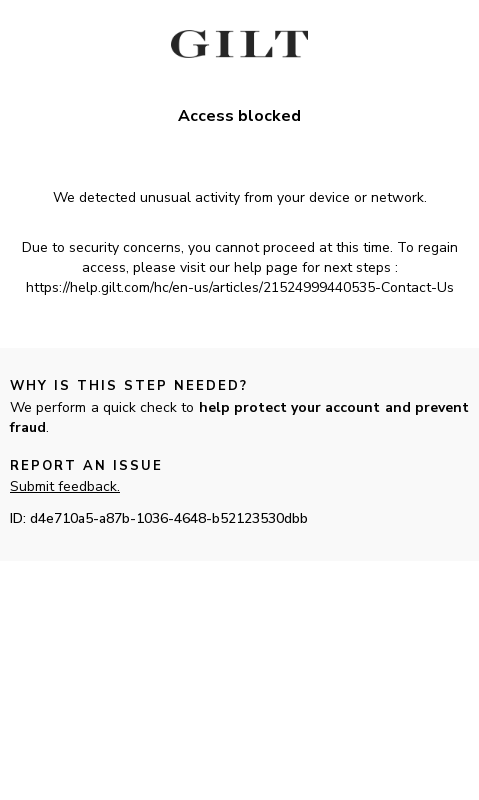

Waited for page to reach domcontentloaded state
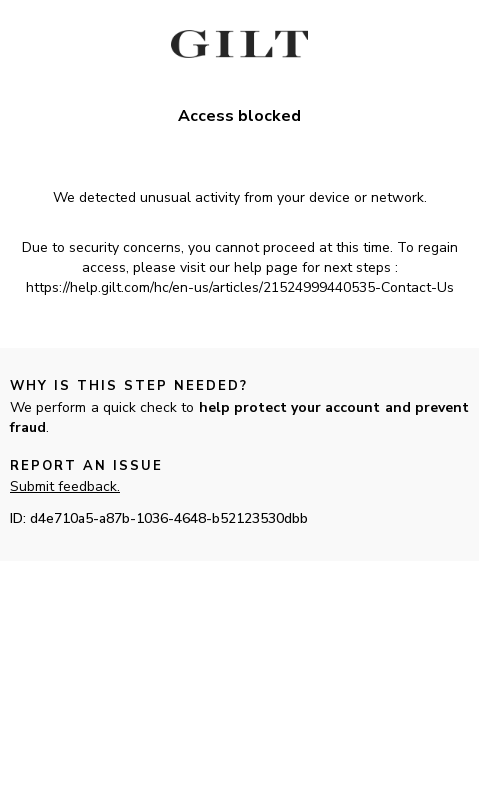

Evaluated page scrollWidth: 479px
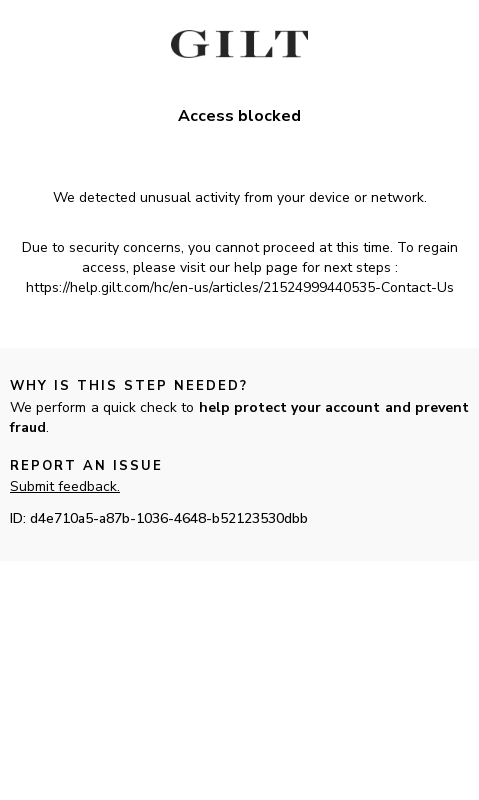

Verified content fits within 479px viewport (actual width: 479px)
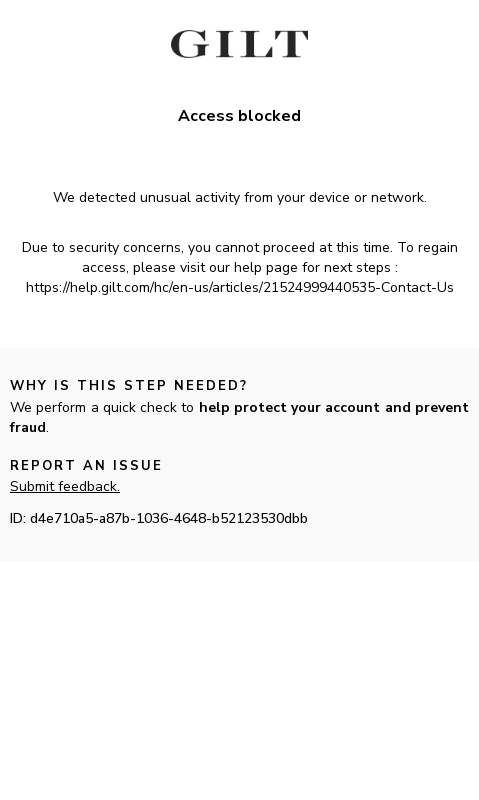

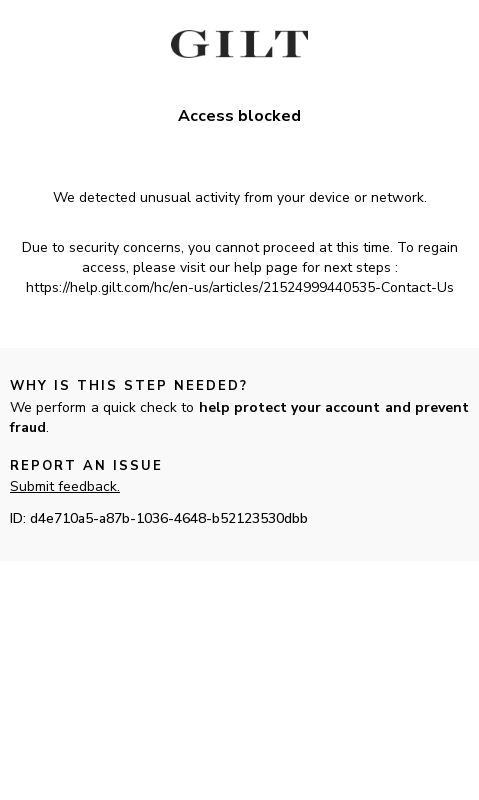